Tests clicking an alert button using relative XPath selector

Starting URL: http://omayo.blogspot.com

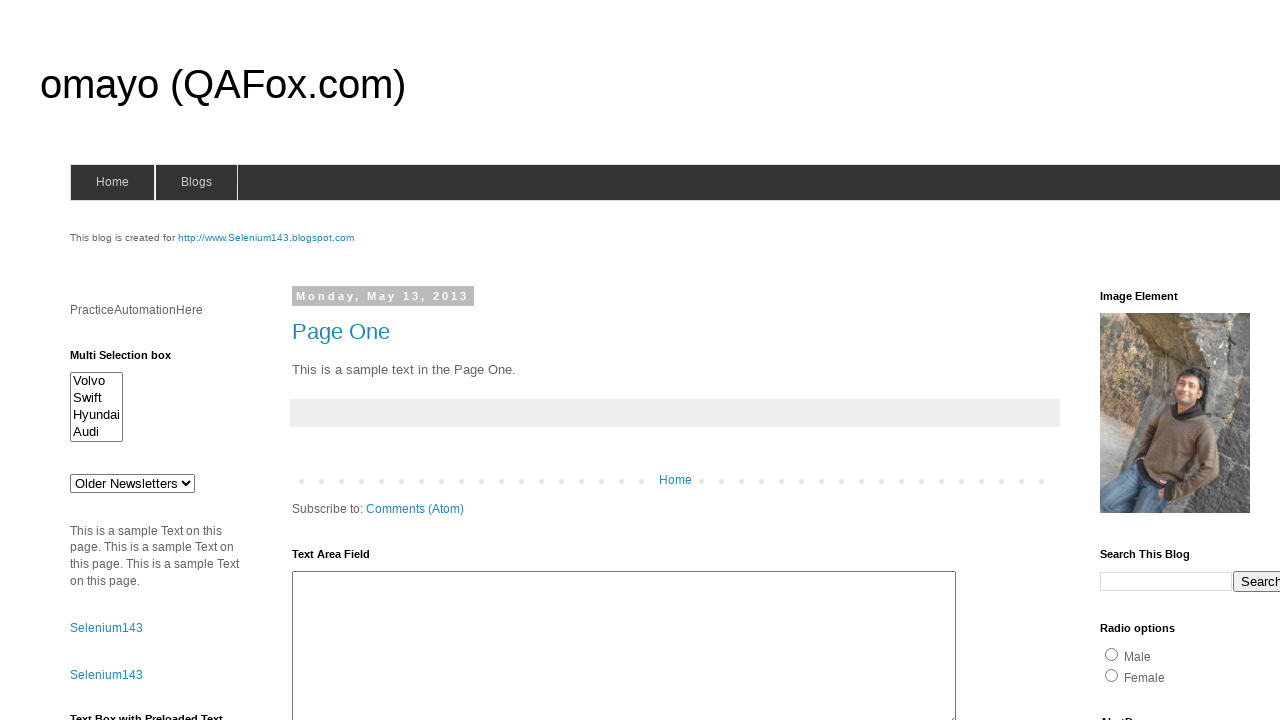

Clicked alert button with ID 'alert1' at (1154, 361) on #alert1
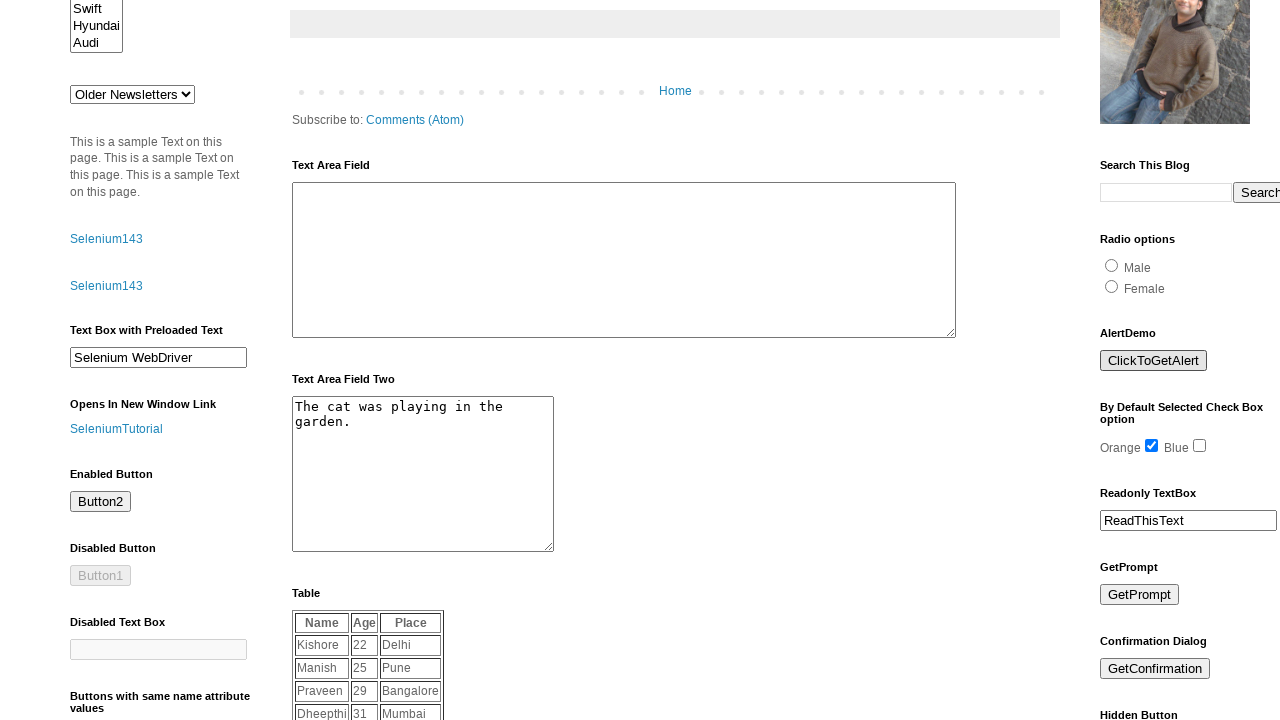

Set up dialog handler to accept alerts
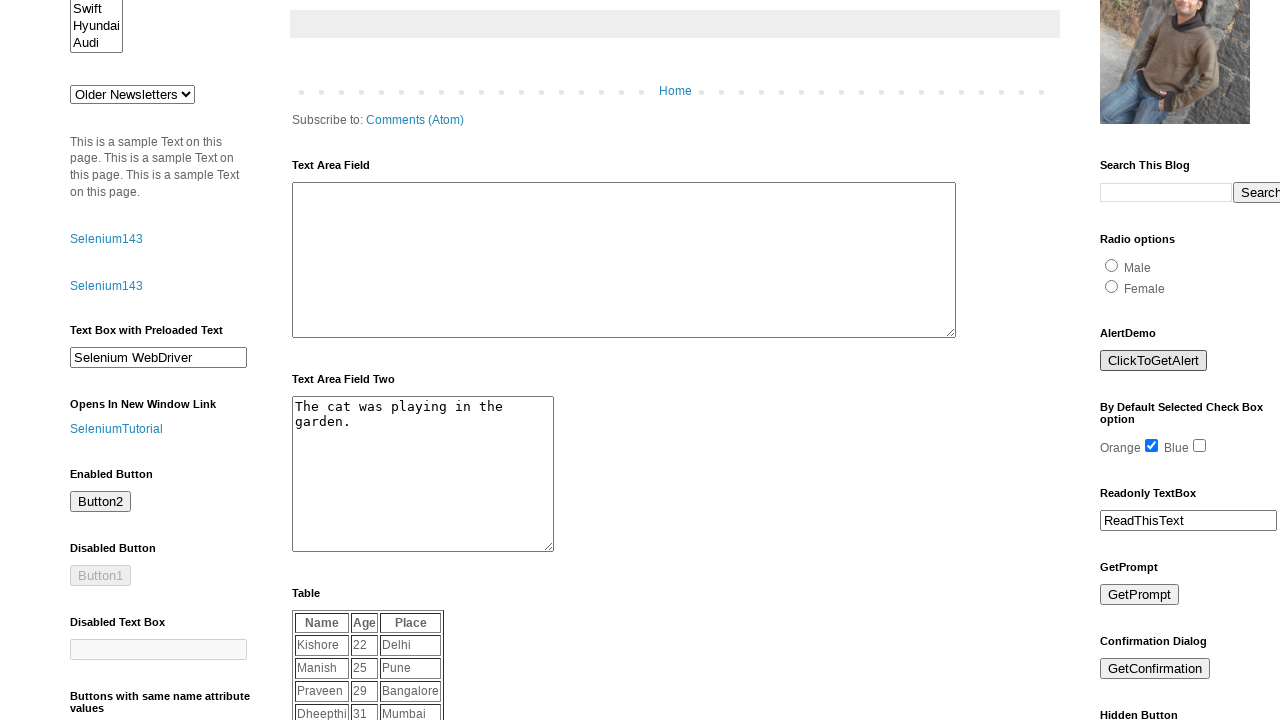

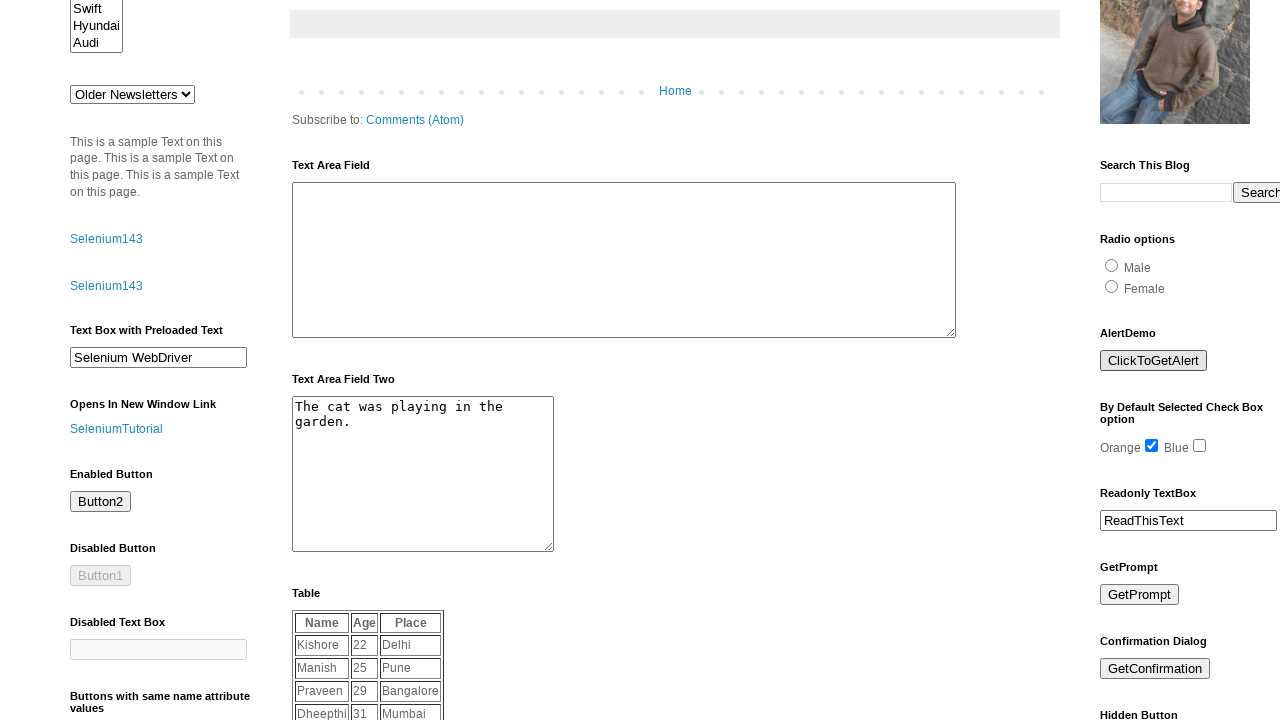